Tests checkbox functionality by clicking to select and unselect a checkbox, verifying its state changes correctly

Starting URL: https://rahulshettyacademy.com/AutomationPractice/

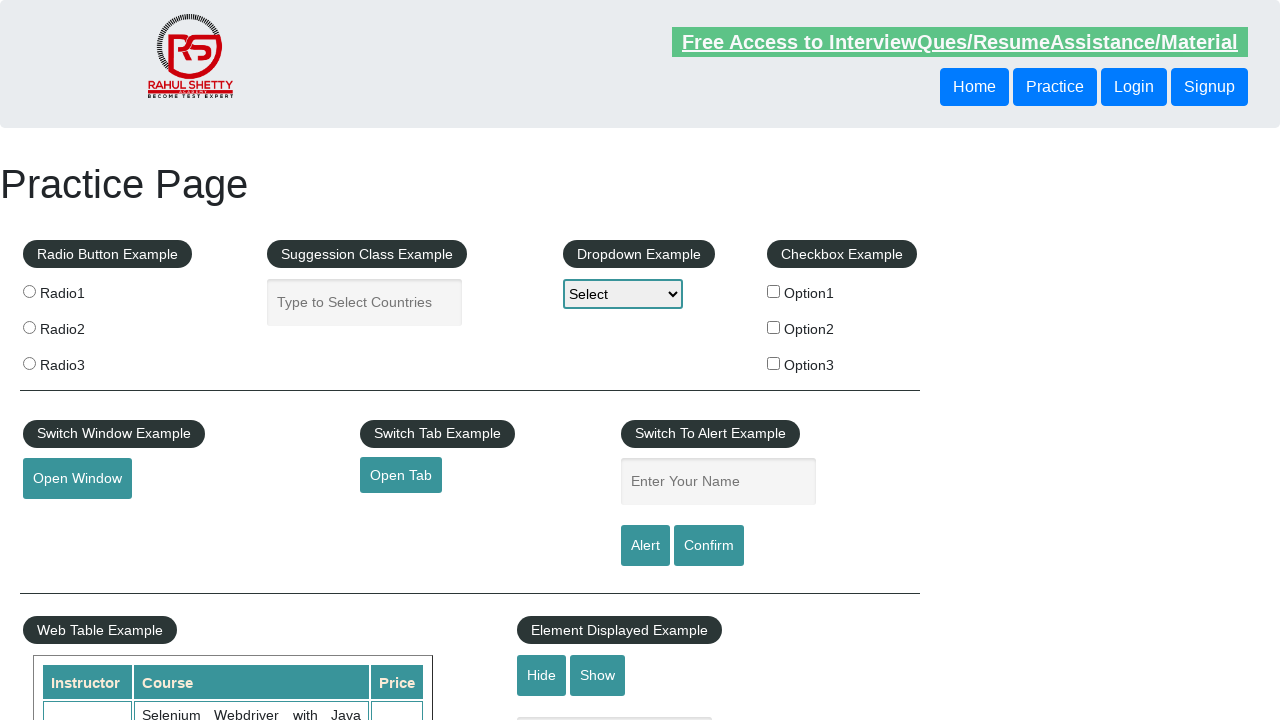

Navigated to AutomationPractice page
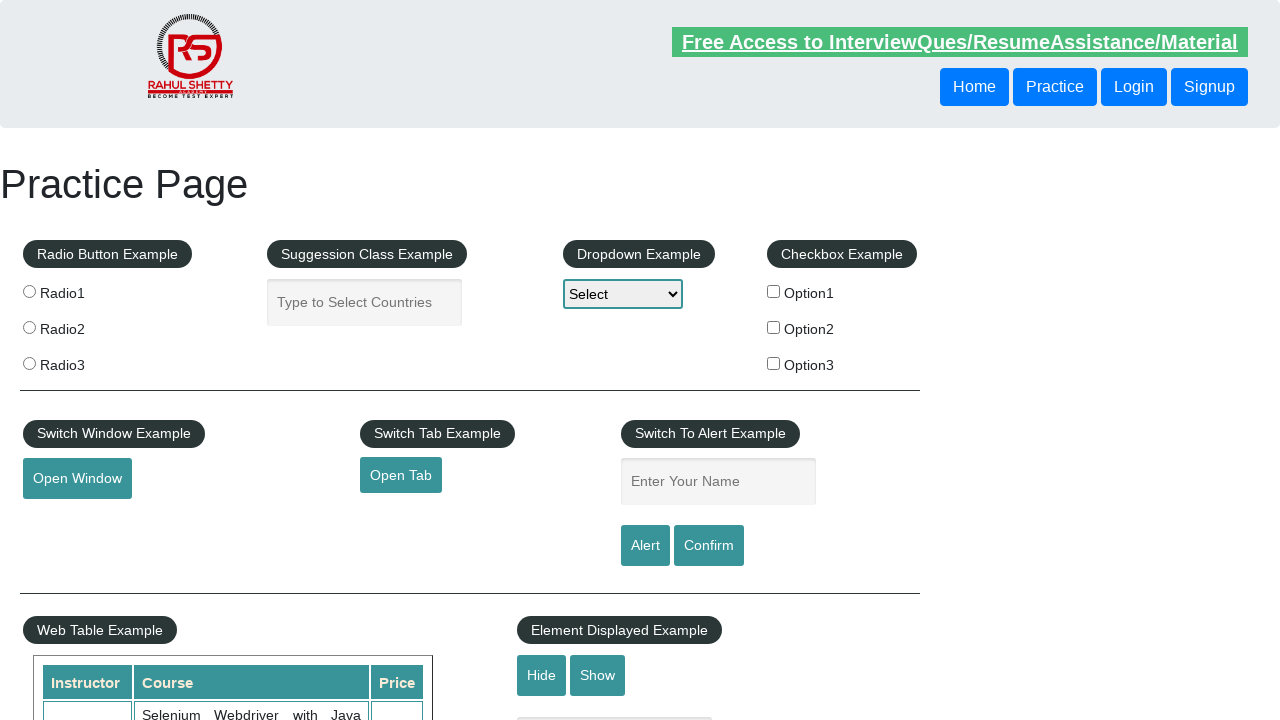

Clicked checkbox to select it at (774, 291) on input#checkBoxOption1
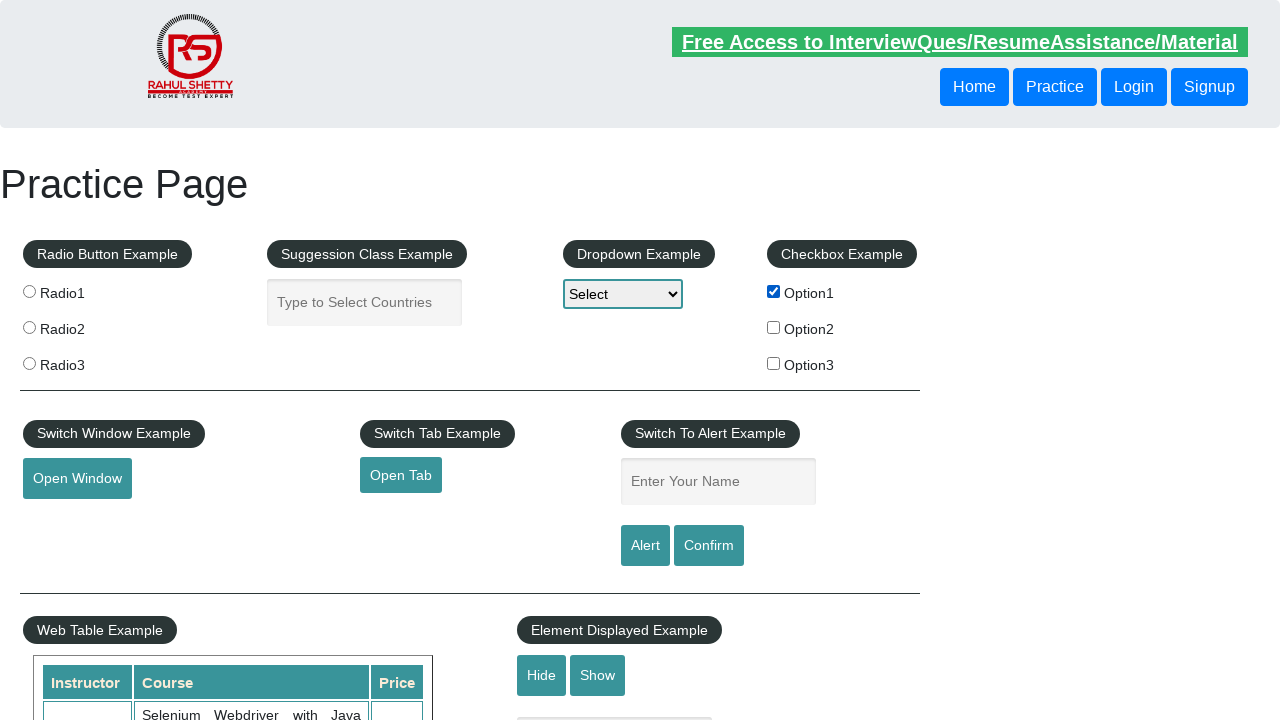

Verified checkbox is selected
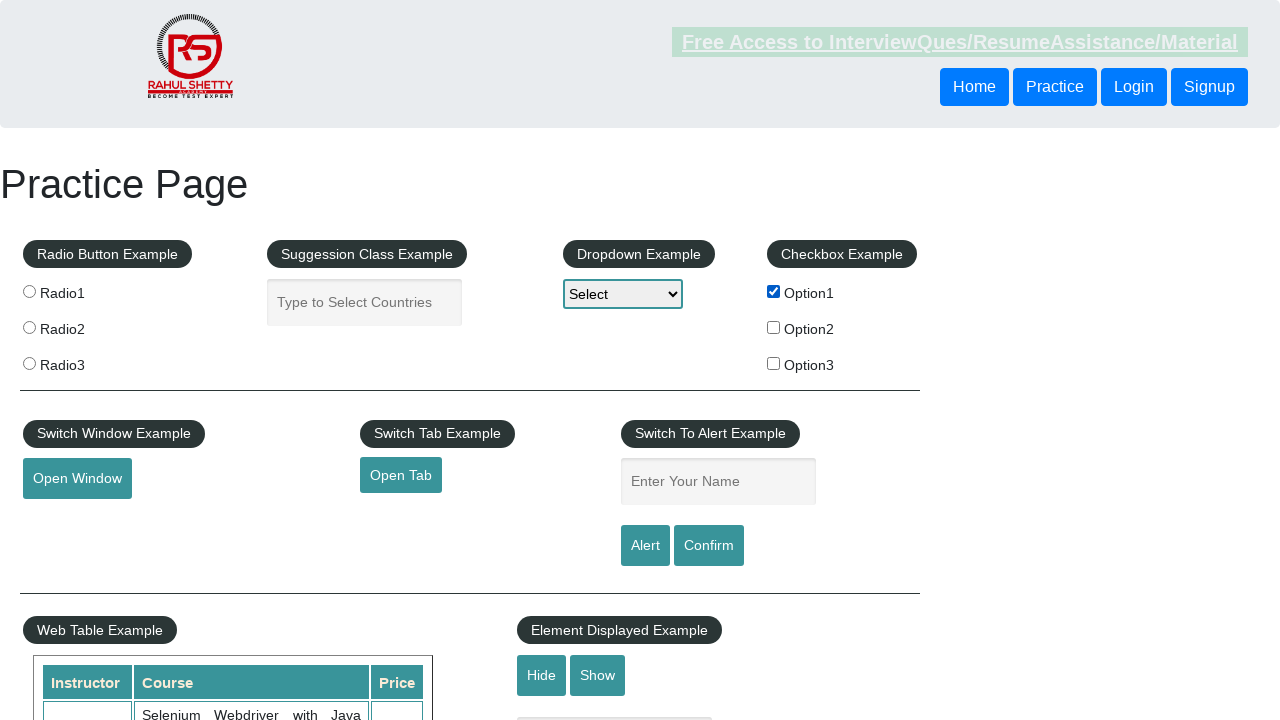

Clicked checkbox to unselect it at (774, 291) on input#checkBoxOption1
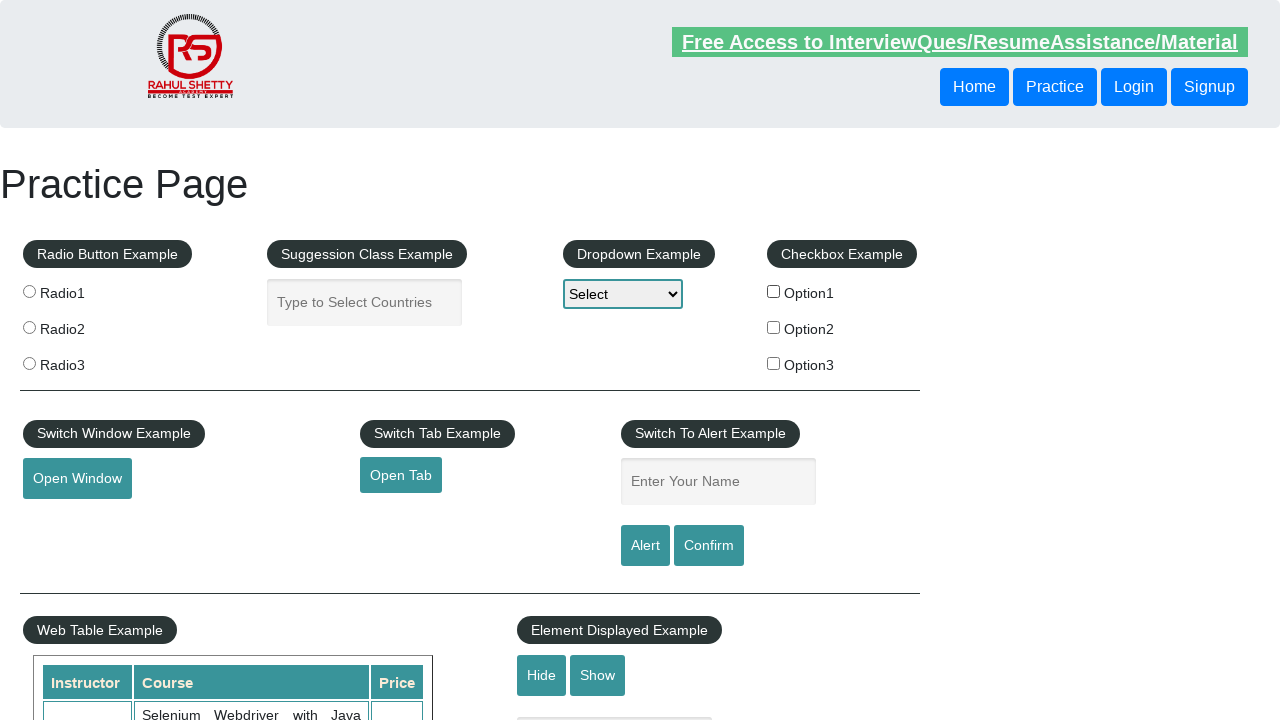

Verified checkbox is unselected
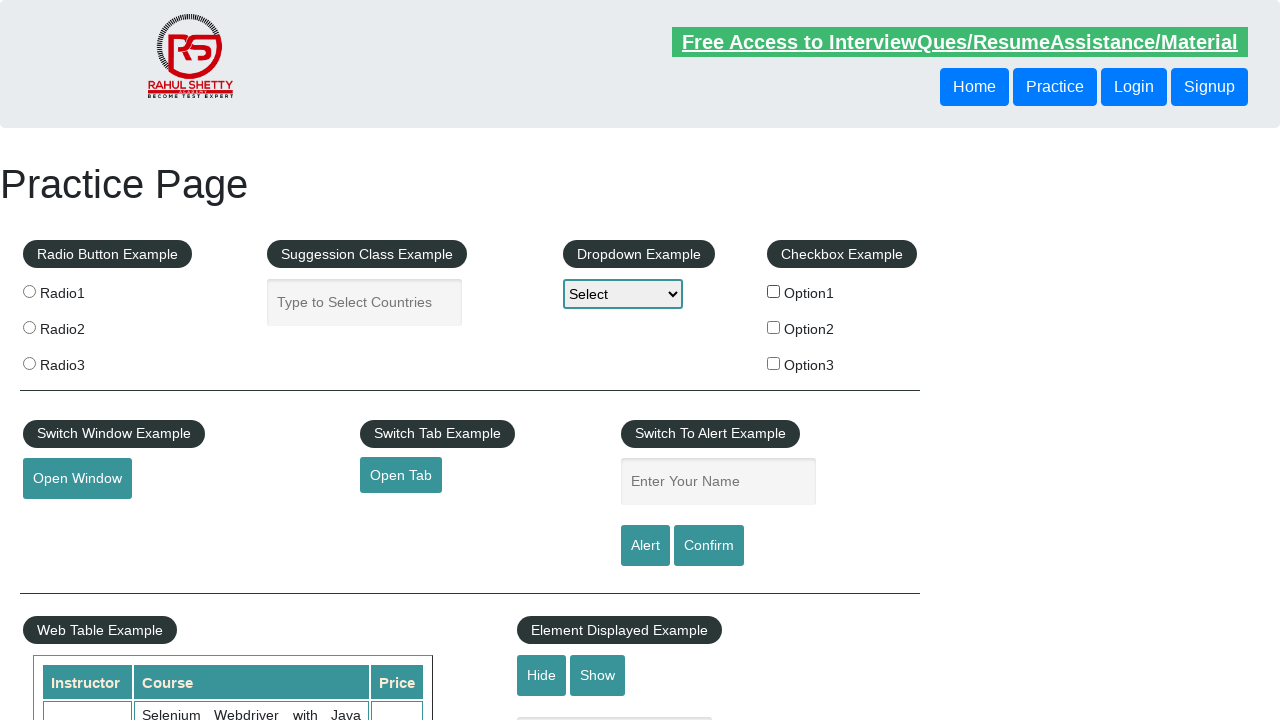

Verified there are 3 checkboxes on the page
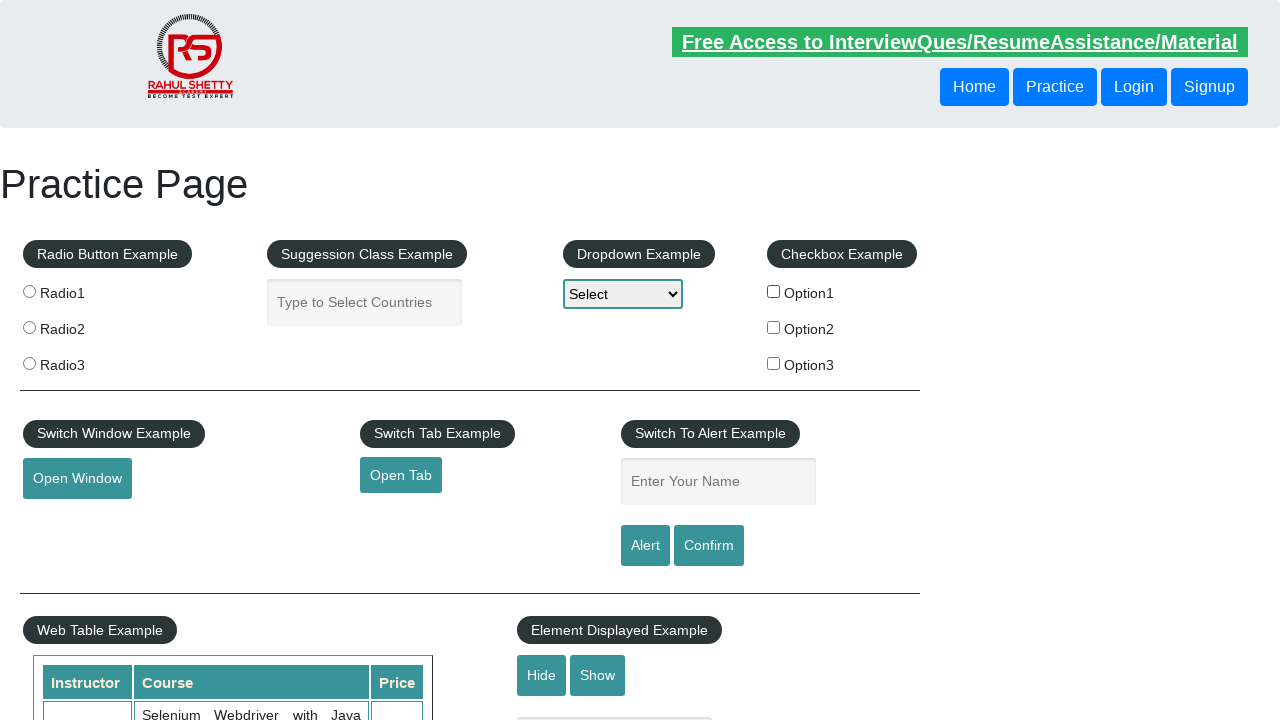

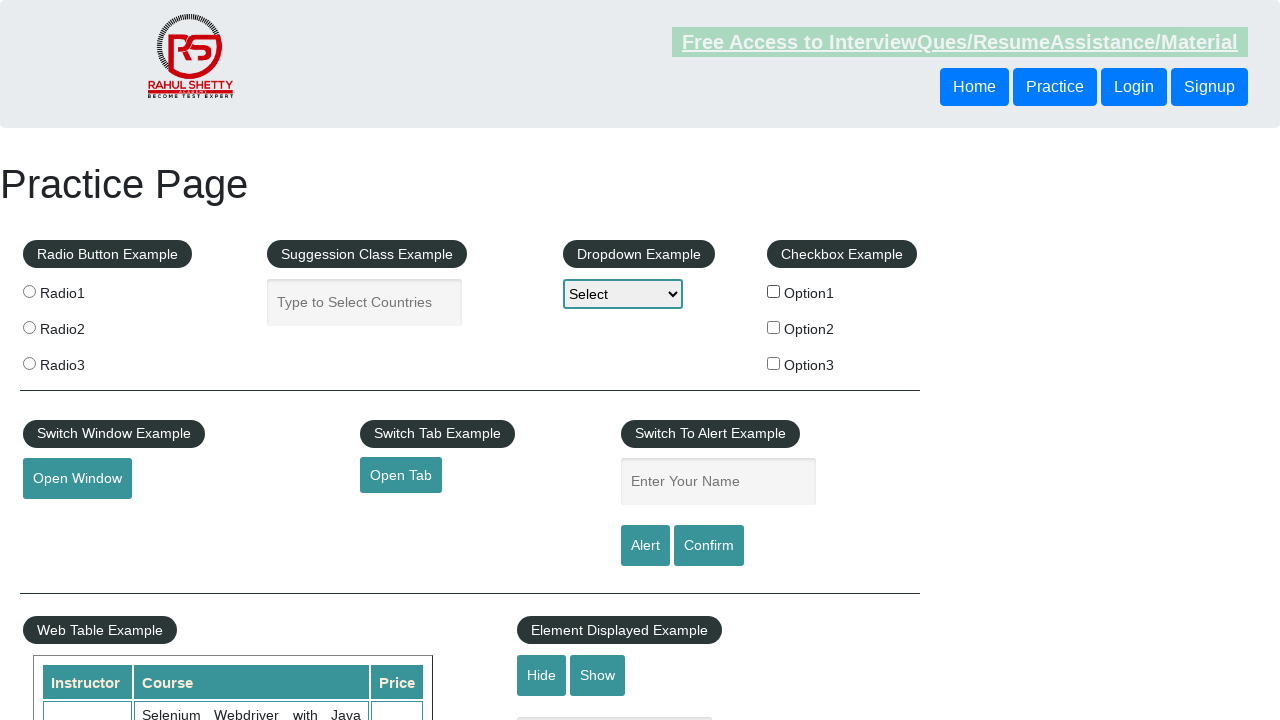